Tests successful login with valid credentials and verifies navigation to home page

Starting URL: https://vue-demo.daniel-avellaneda.com

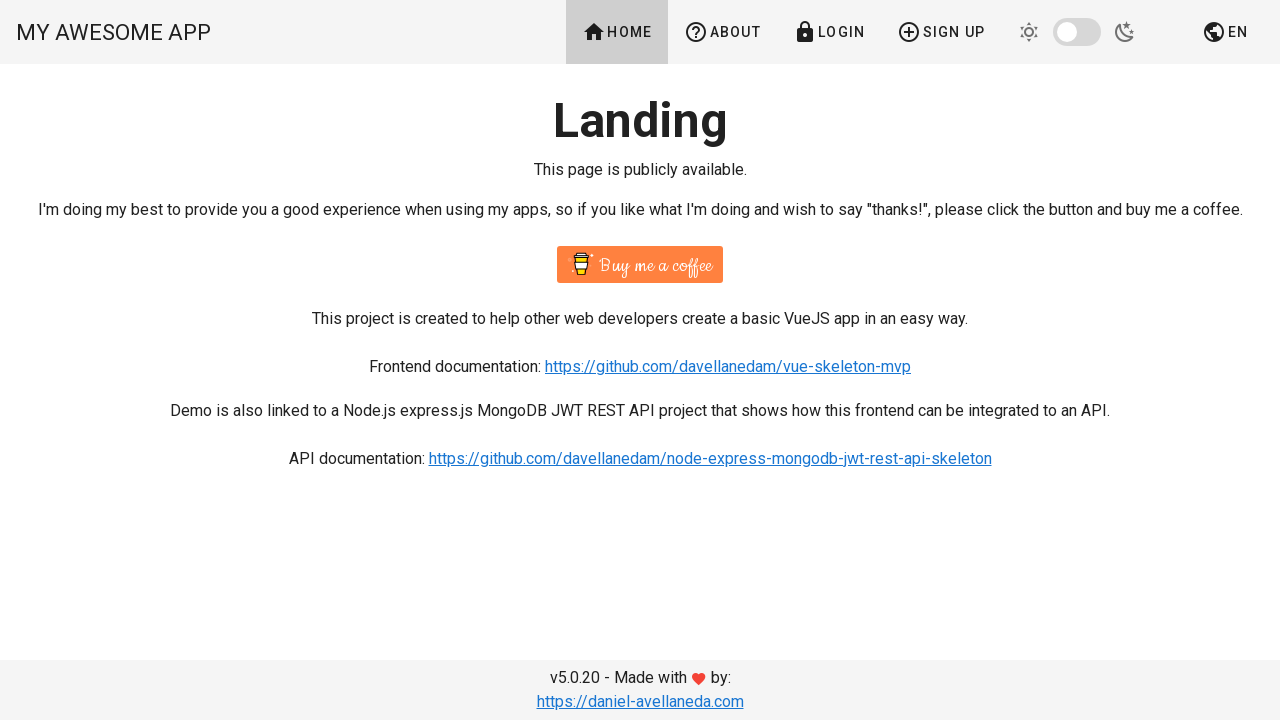

Clicked Login button to navigate to login page at (829, 32) on text=Login
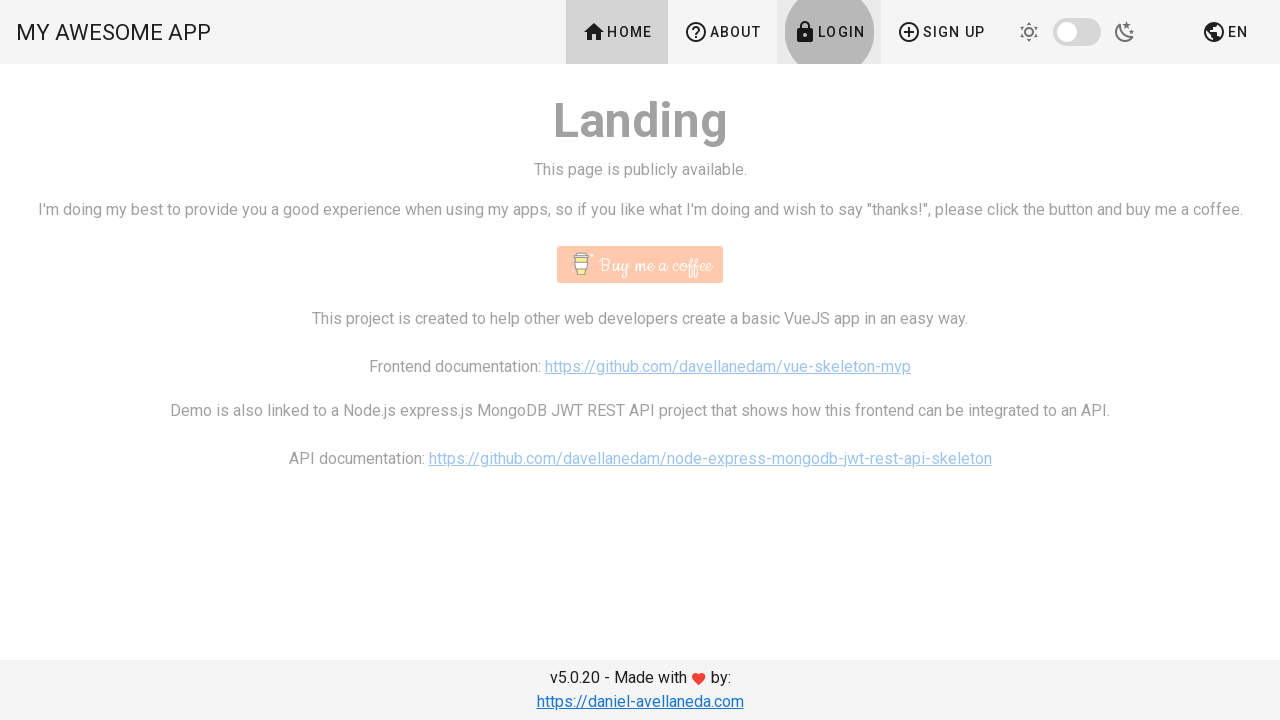

Filled email field with admin@admin.com on input[type='email']
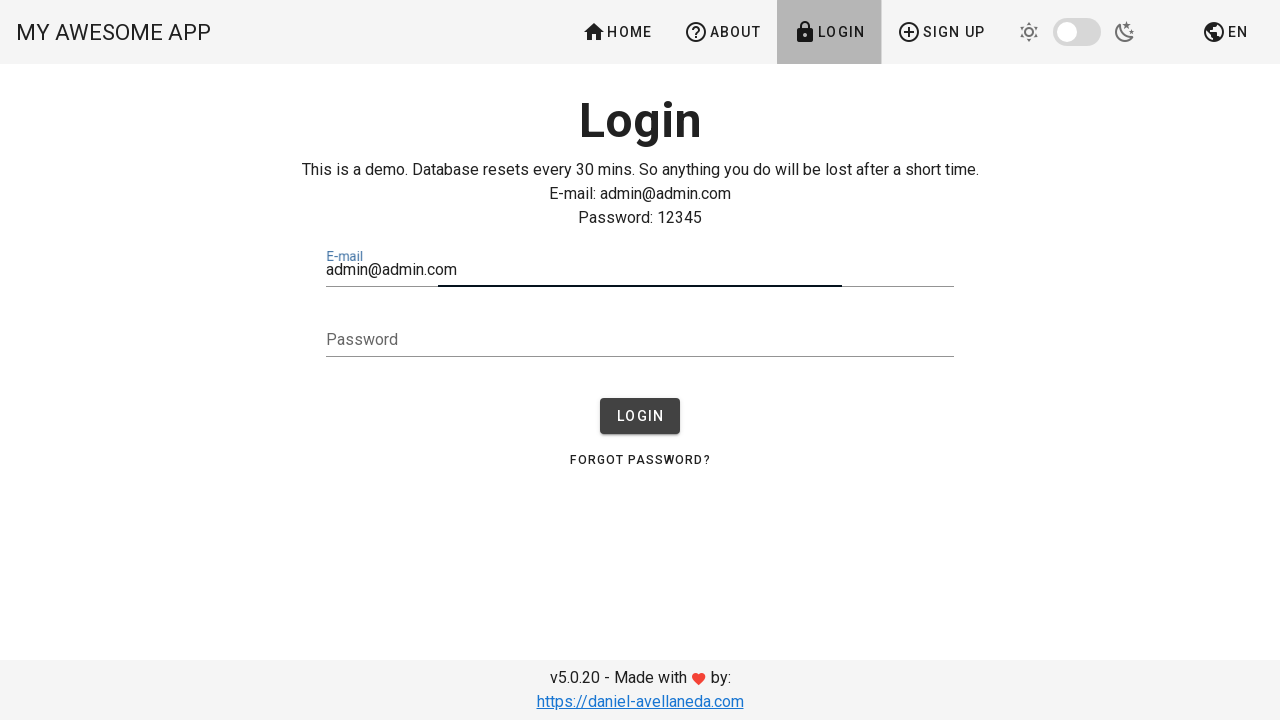

Filled password field with correct password on input[type='password']
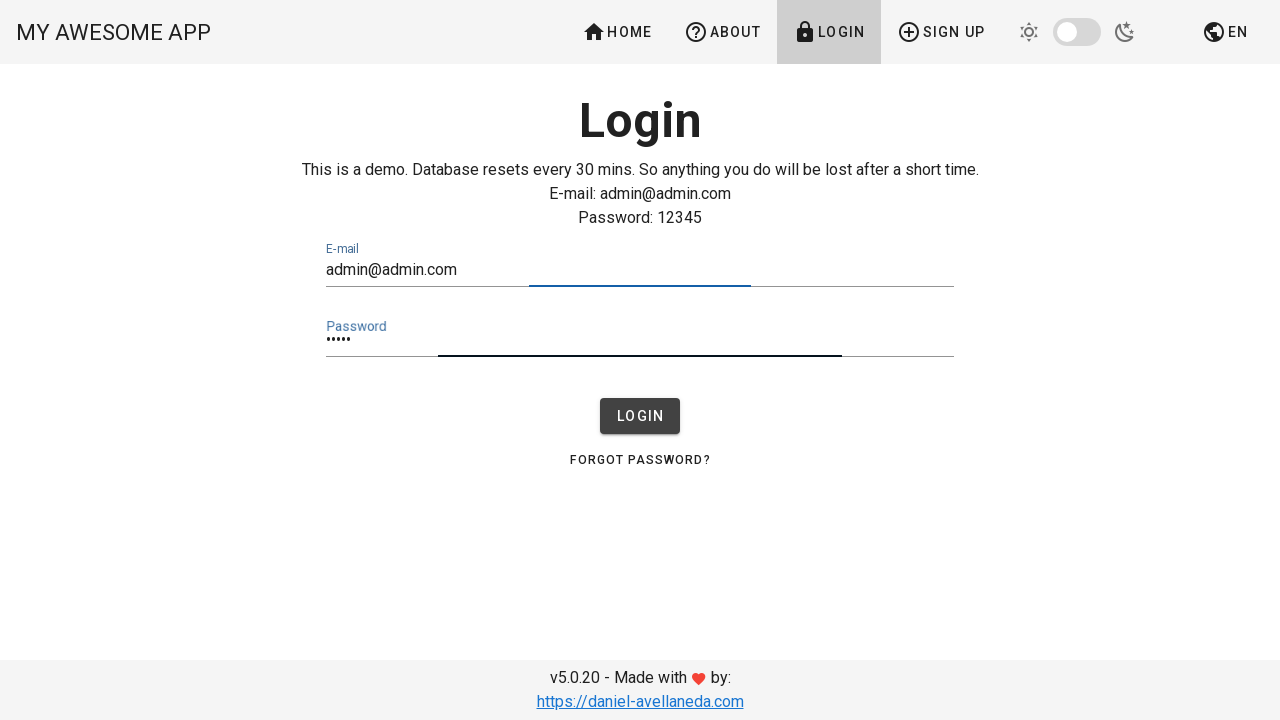

Submitted the login form at (640, 416) on button[type='submit']
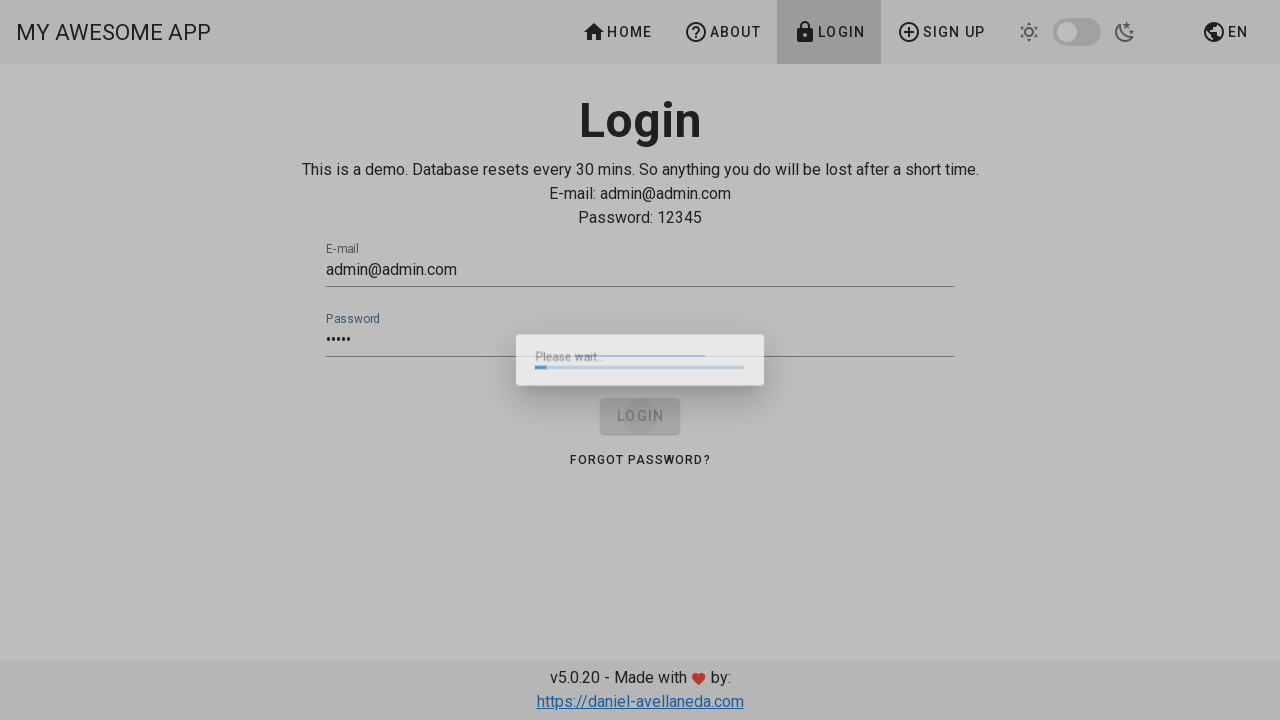

Successfully navigated to home page after login
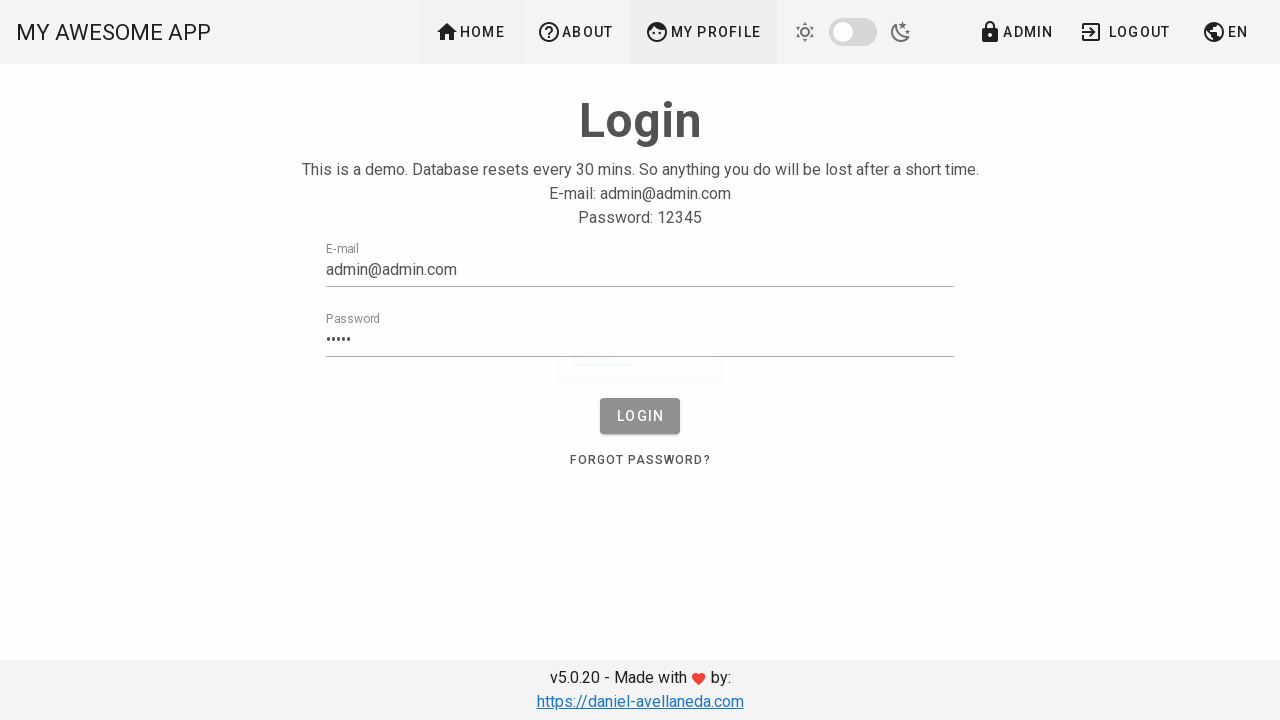

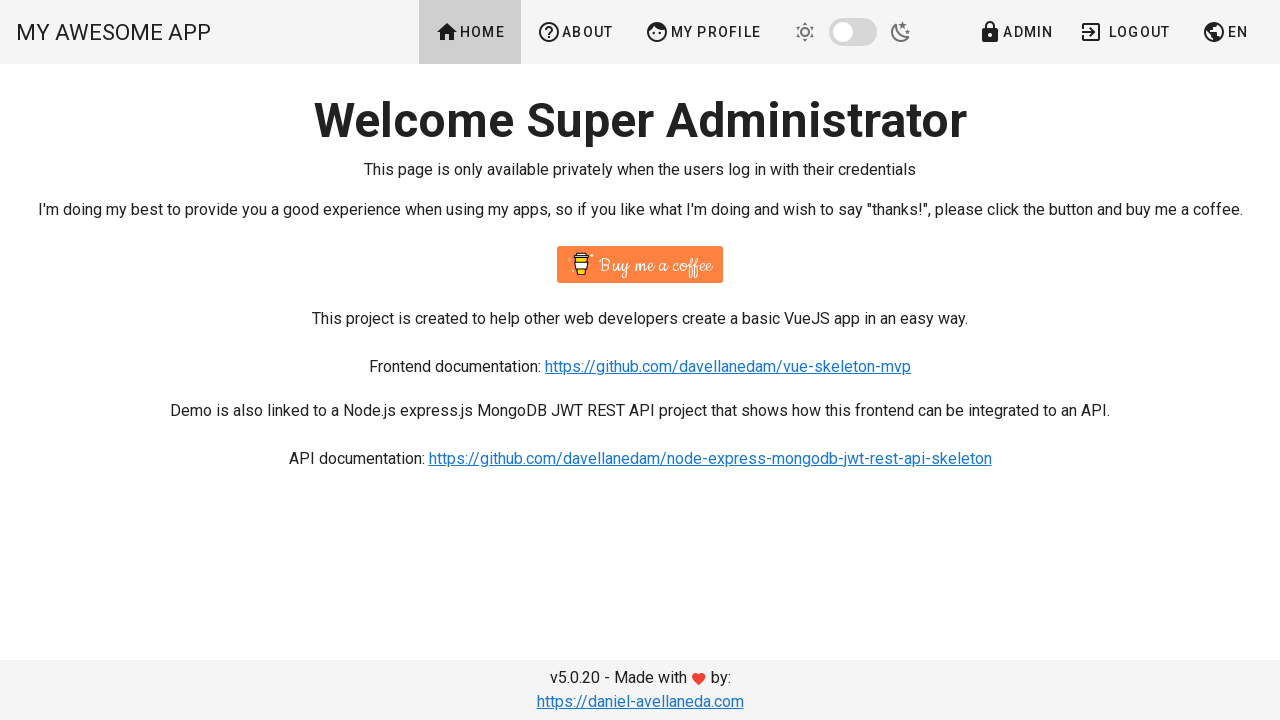